Opens the Technical University of Nuremberg website and verifies that the page loads correctly by checking the page title.

Starting URL: https://www.th-nuernberg.de

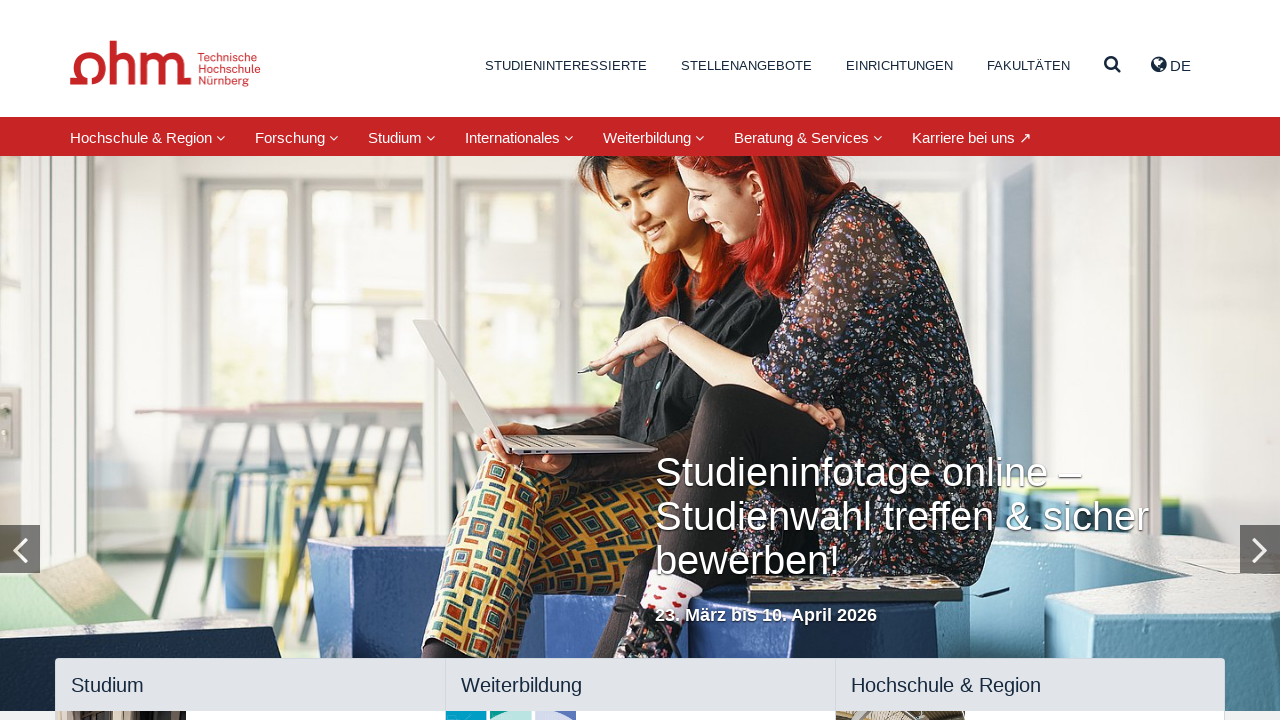

Waited for page to fully load (domcontentloaded event)
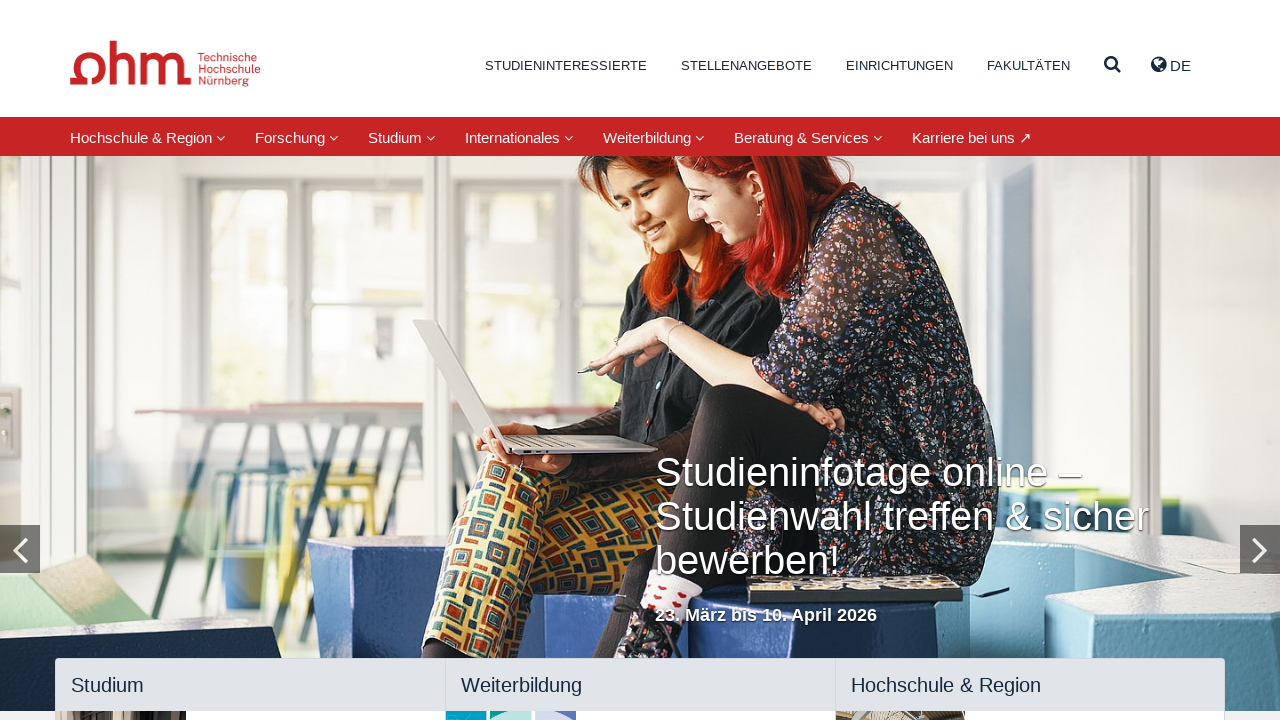

Retrieved page title: 'Startseite – Technische Hochschule Nürnberg Georg Simon Ohm'
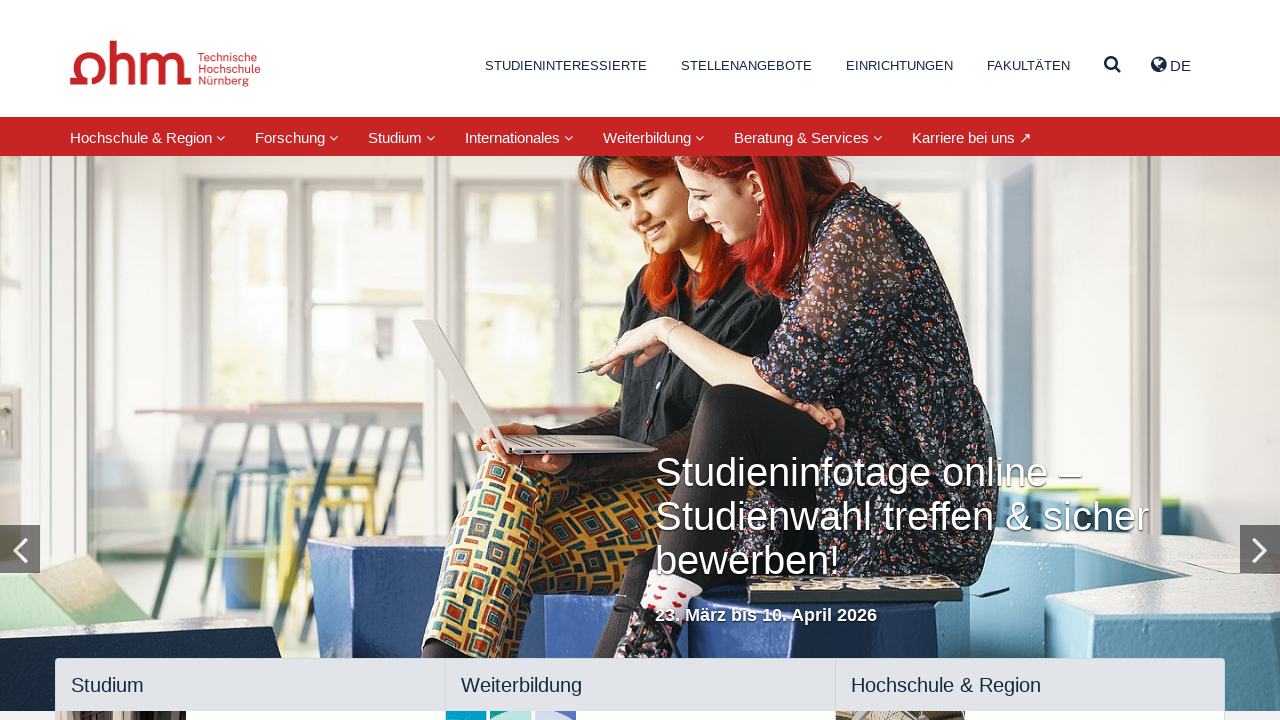

Verified that page title is not empty
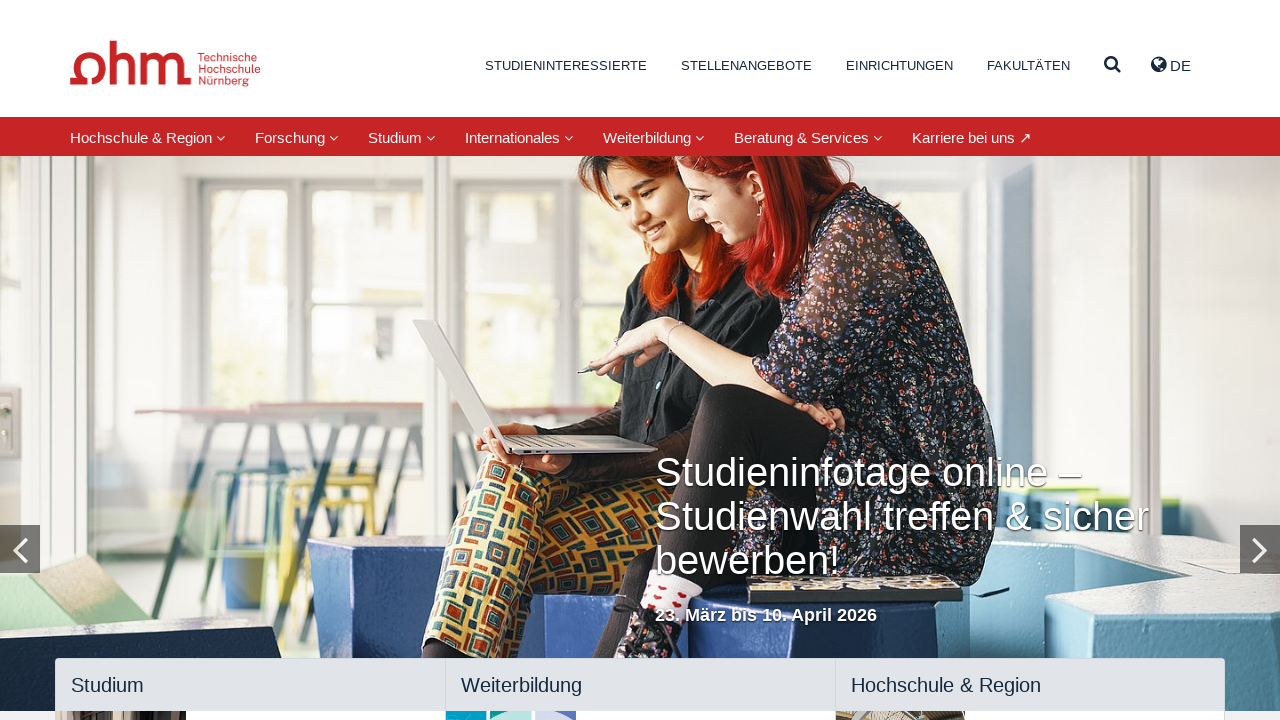

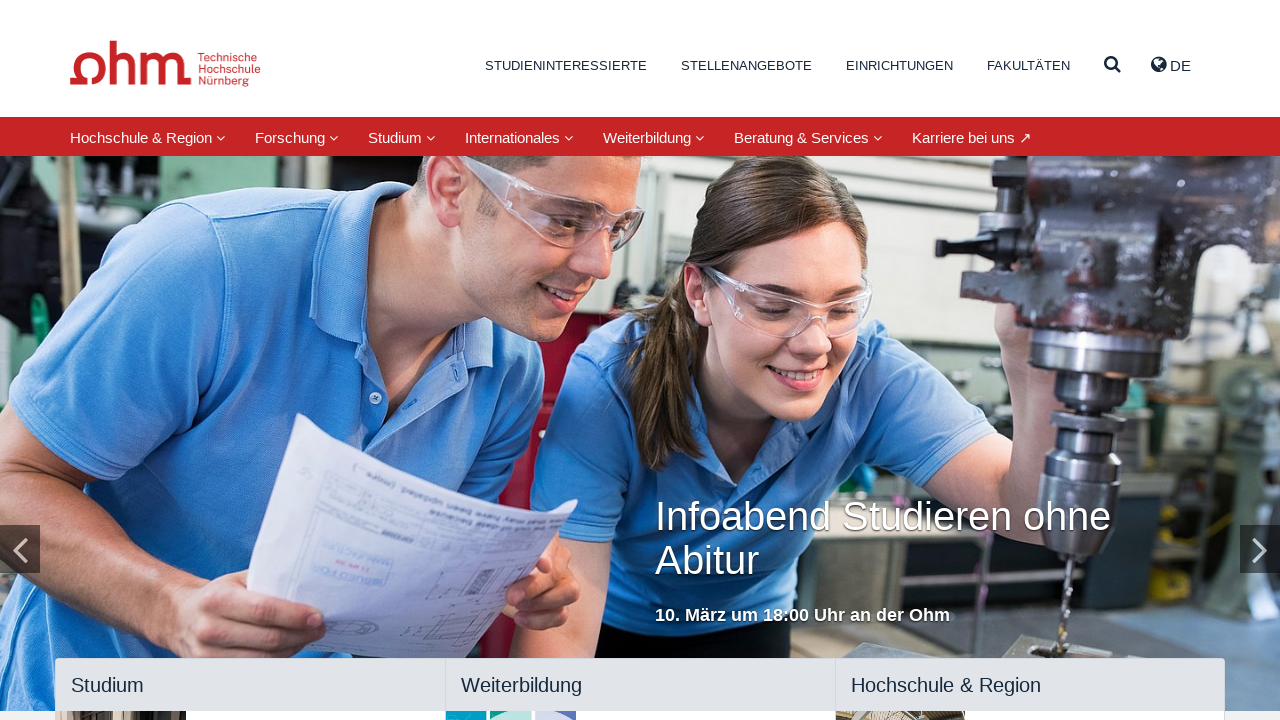